Tests prompt alert by clicking a button, dismissing the prompt without input, and verifying no result text appears

Starting URL: https://demoqa.com/alerts

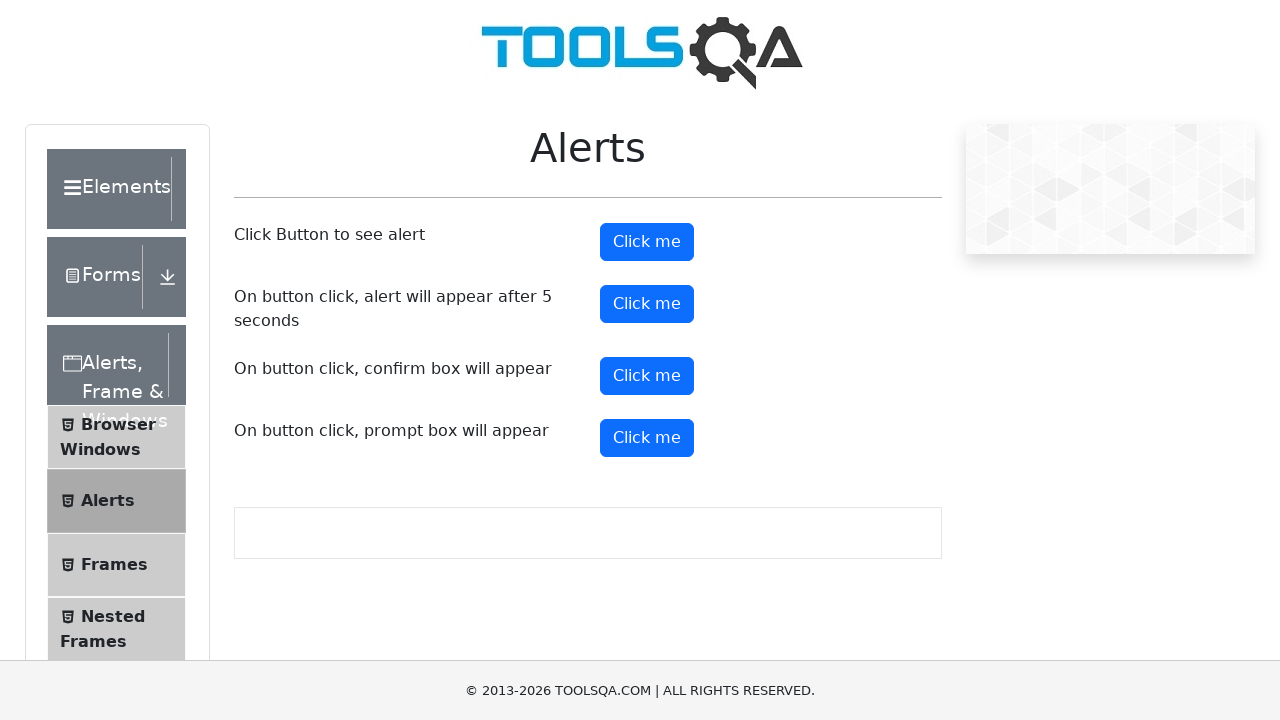

Set up dialog handler to dismiss prompts
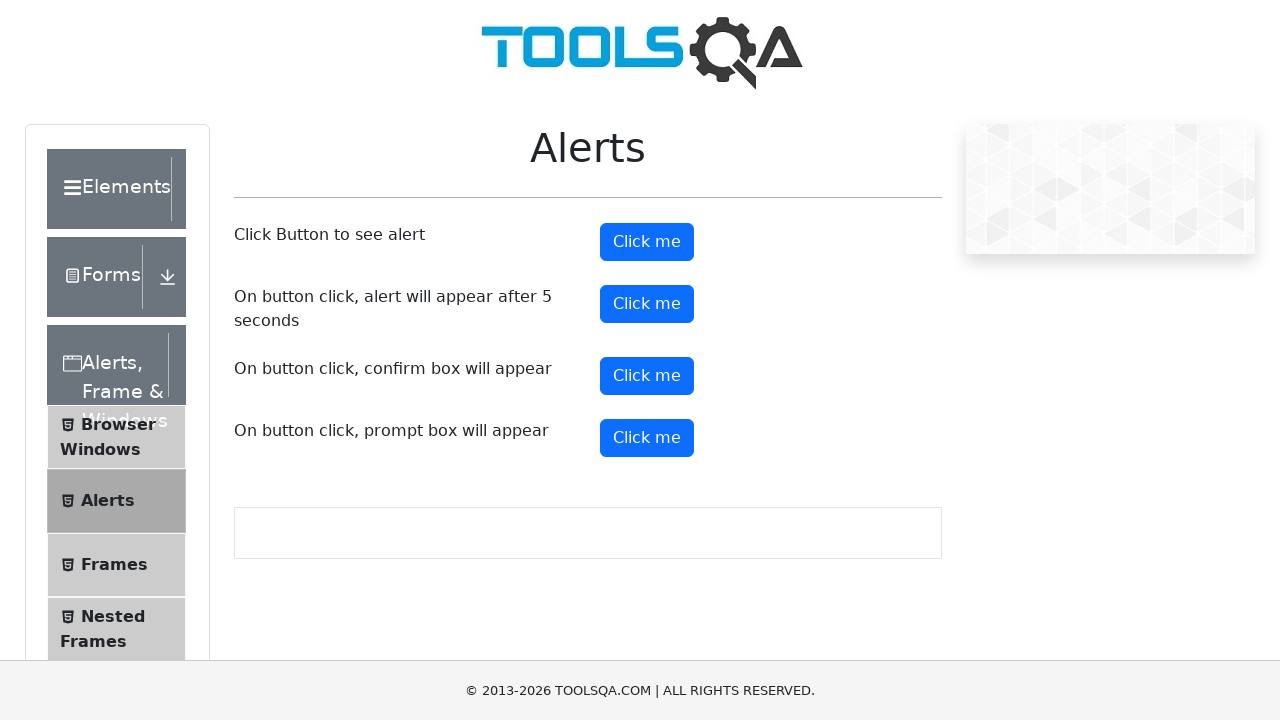

Clicked the prompt alert button at (647, 438) on #promtButton
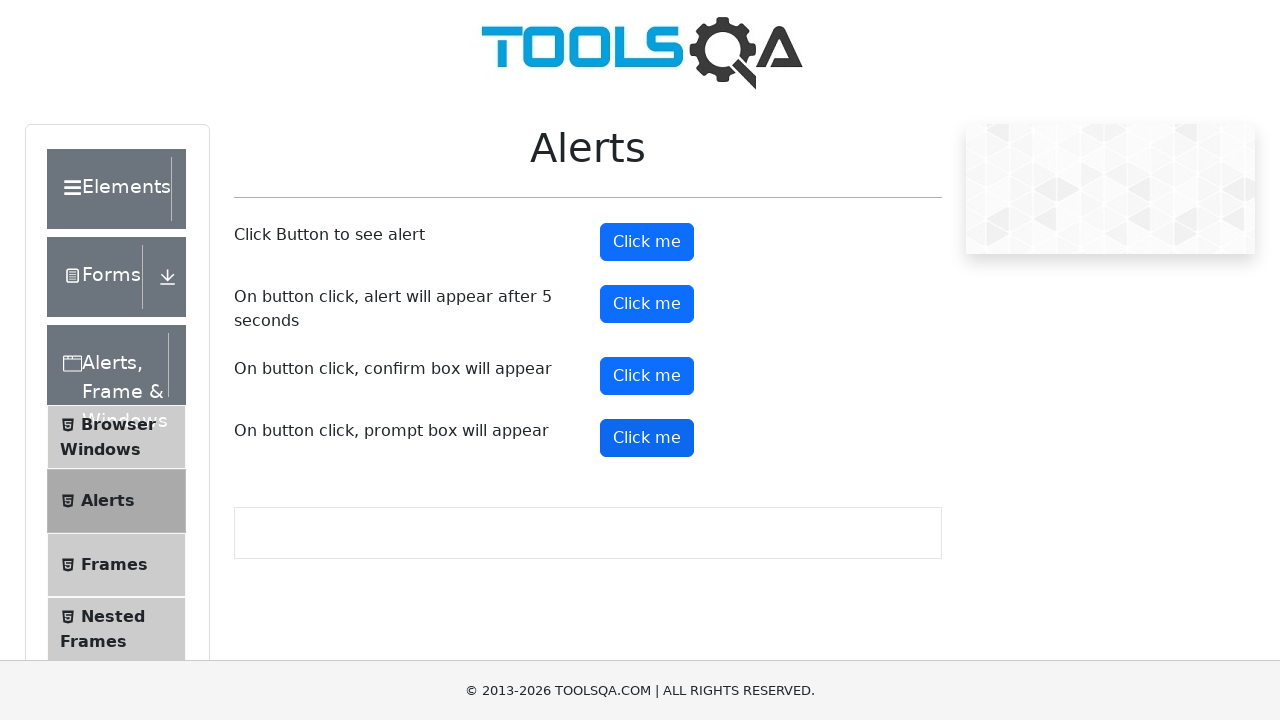

Waited 500ms for potential result rendering
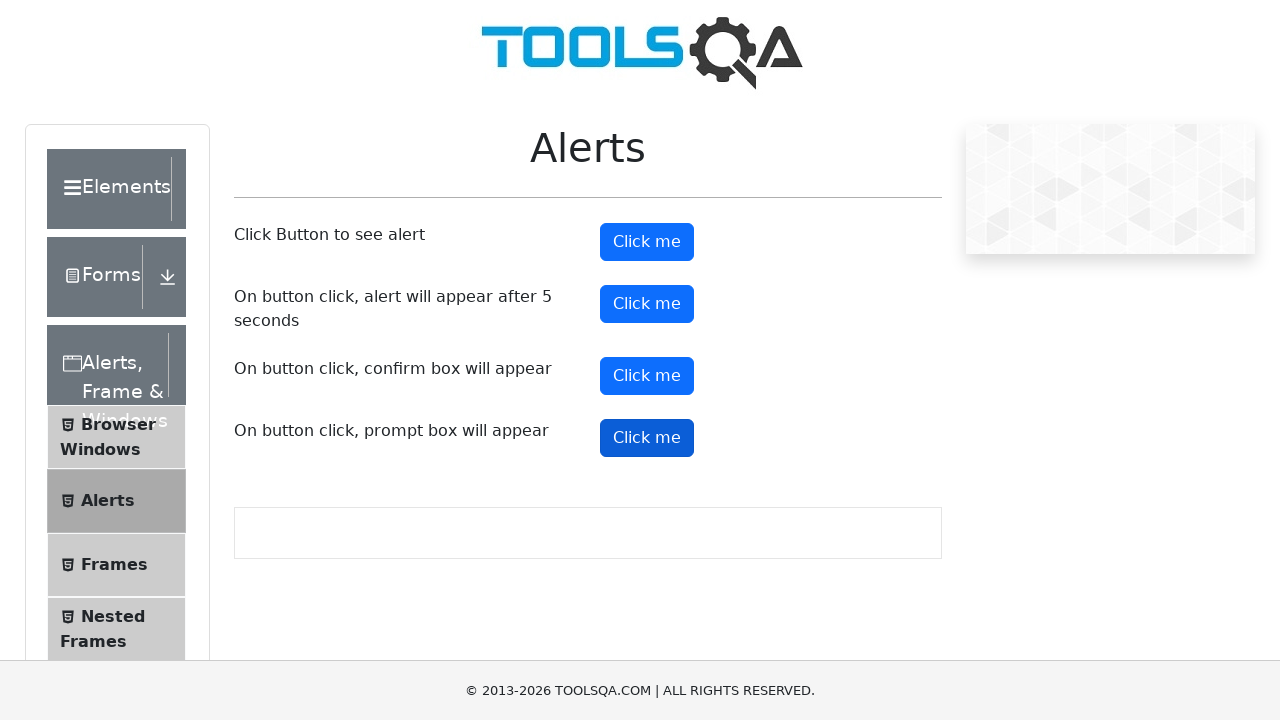

Verified no prompt result text appears after dismissing prompt
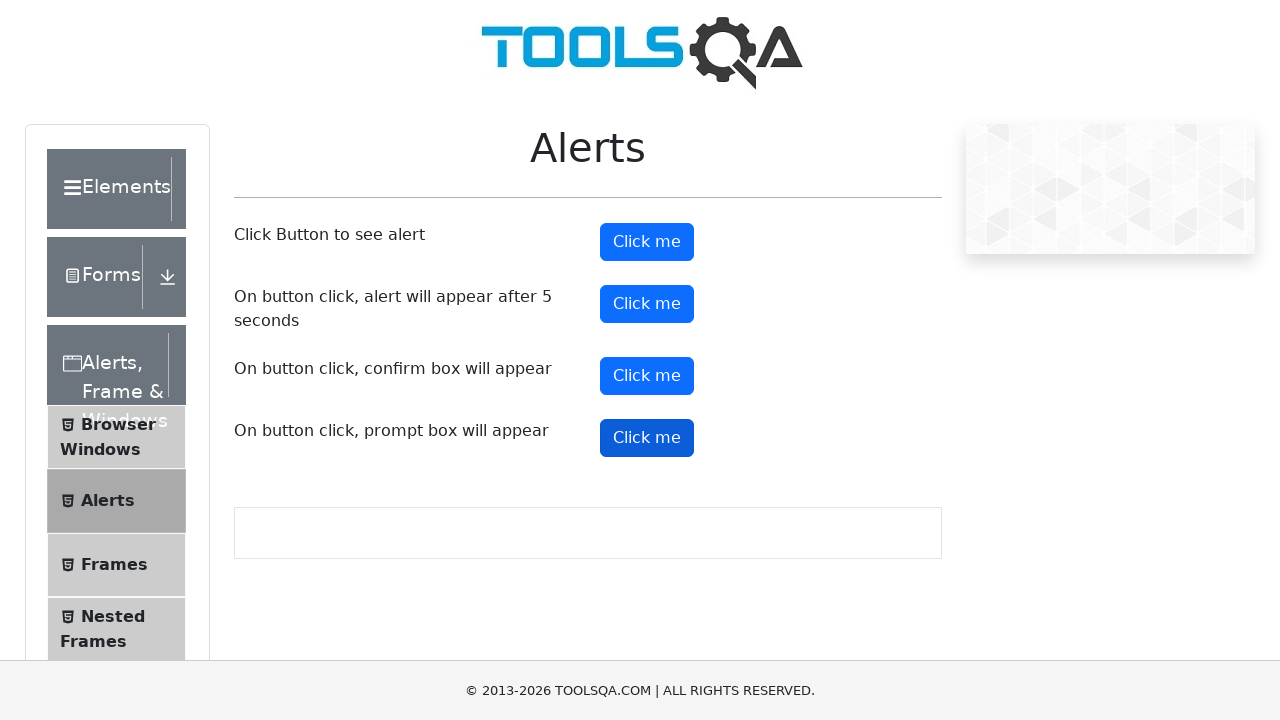

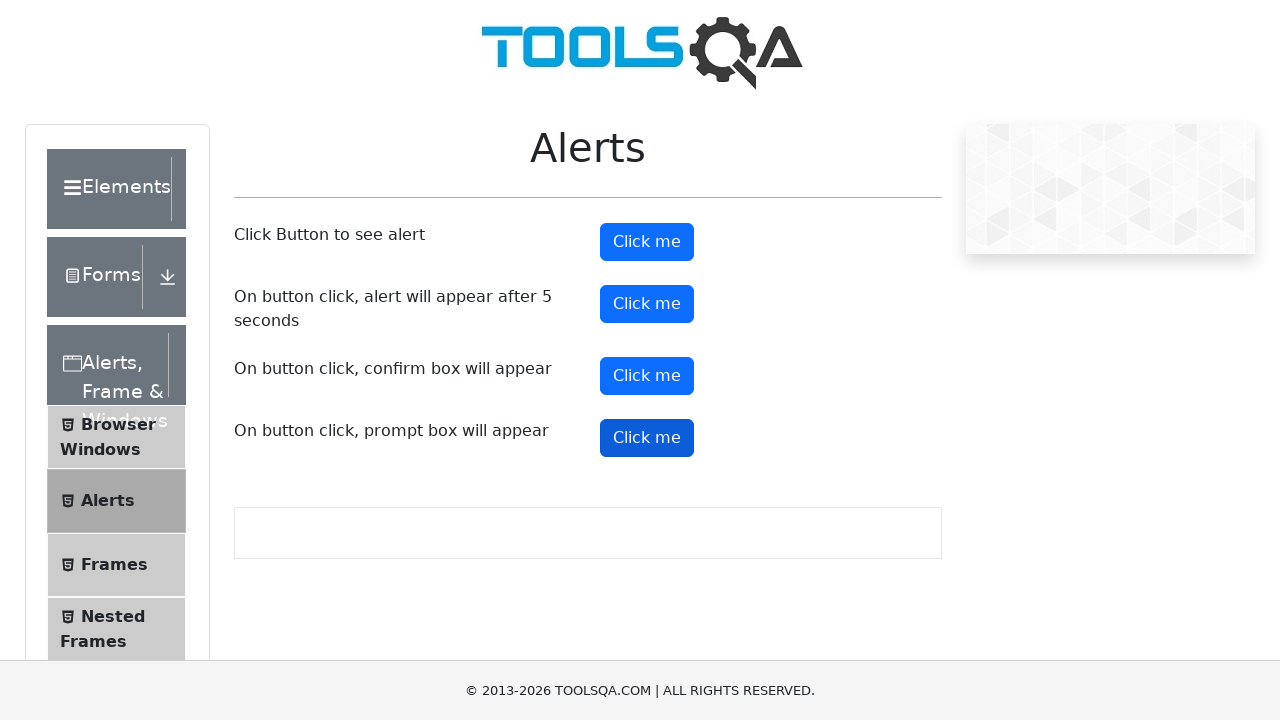